Tests JavaScript prompt alert handling by clicking a button that triggers a prompt dialog, entering text, accepting it, and verifying the result message is displayed correctly.

Starting URL: https://practice.cydeo.com/javascript_alerts

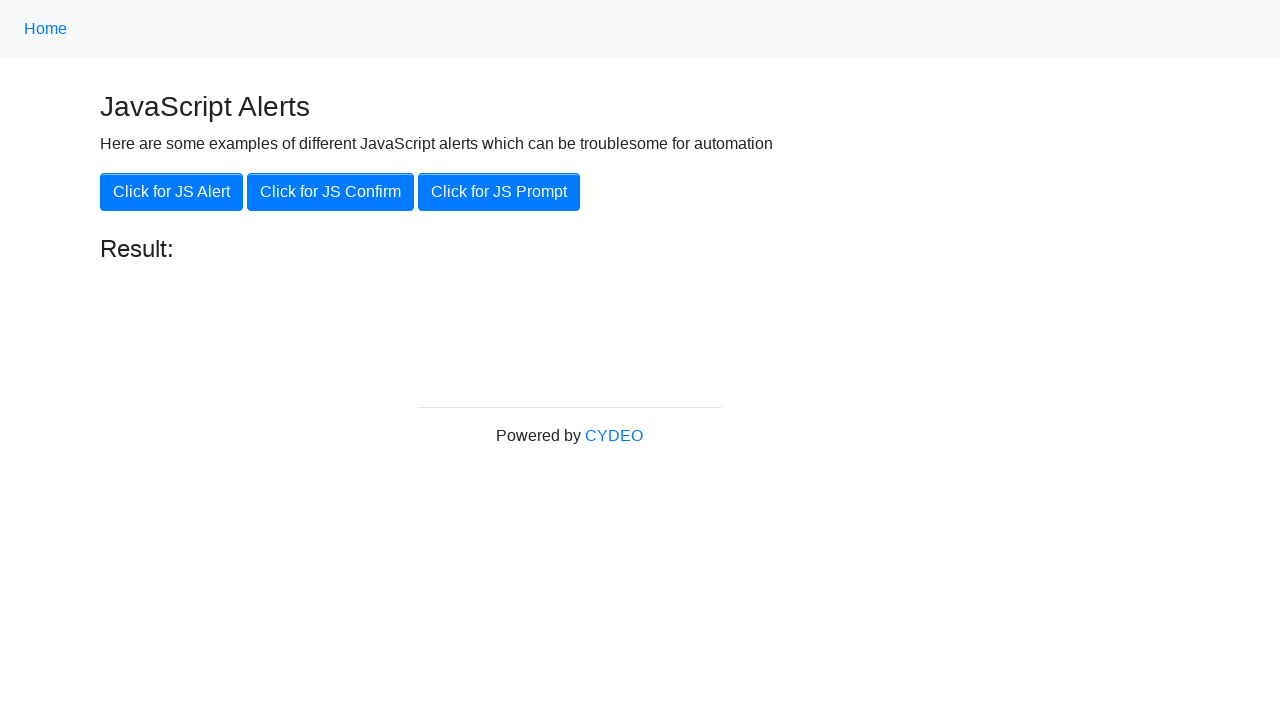

Set up dialog handler to accept prompt with text 'prompt'
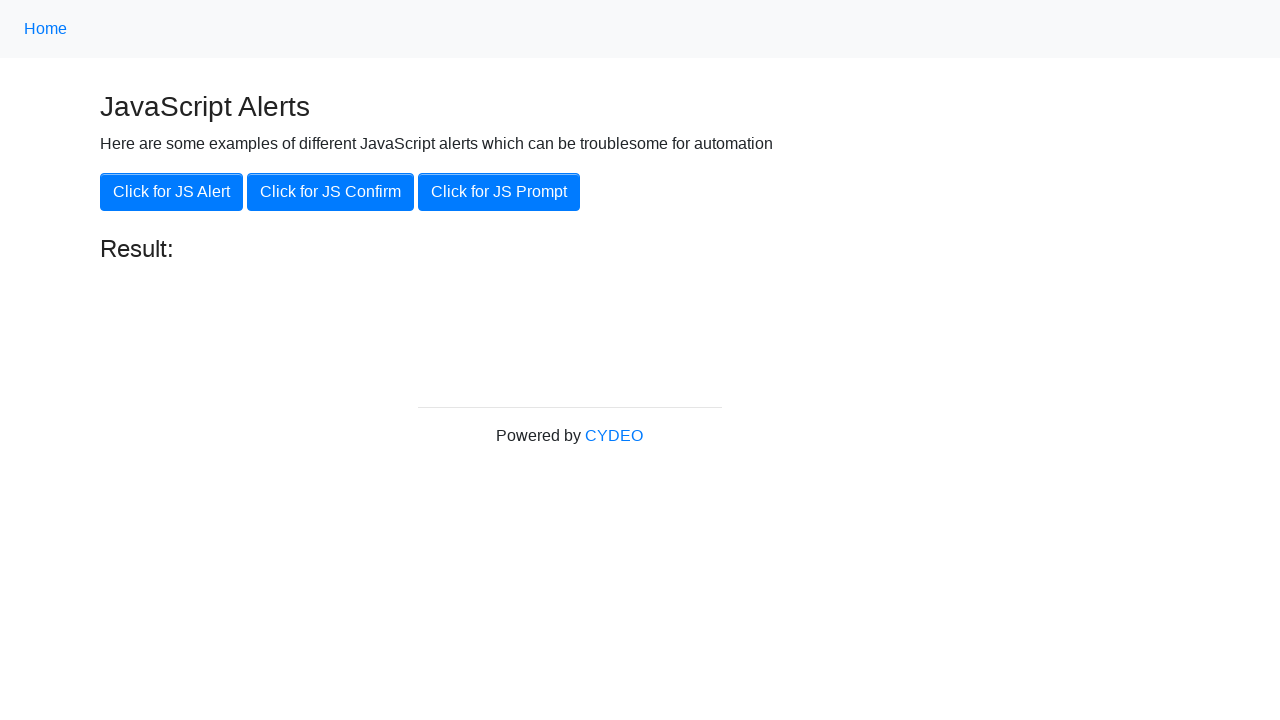

Clicked 'Click for JS Prompt' button to trigger prompt dialog at (499, 192) on xpath=//button[.='Click for JS Prompt']
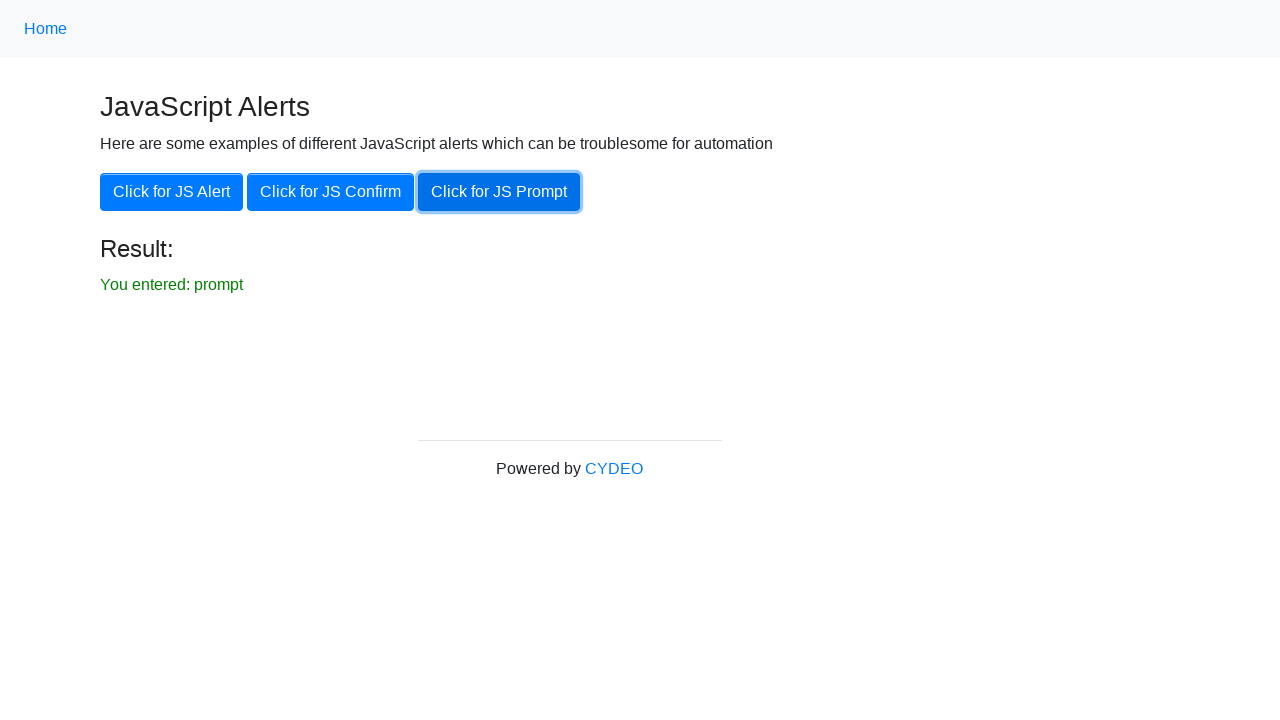

Result element loaded and became visible
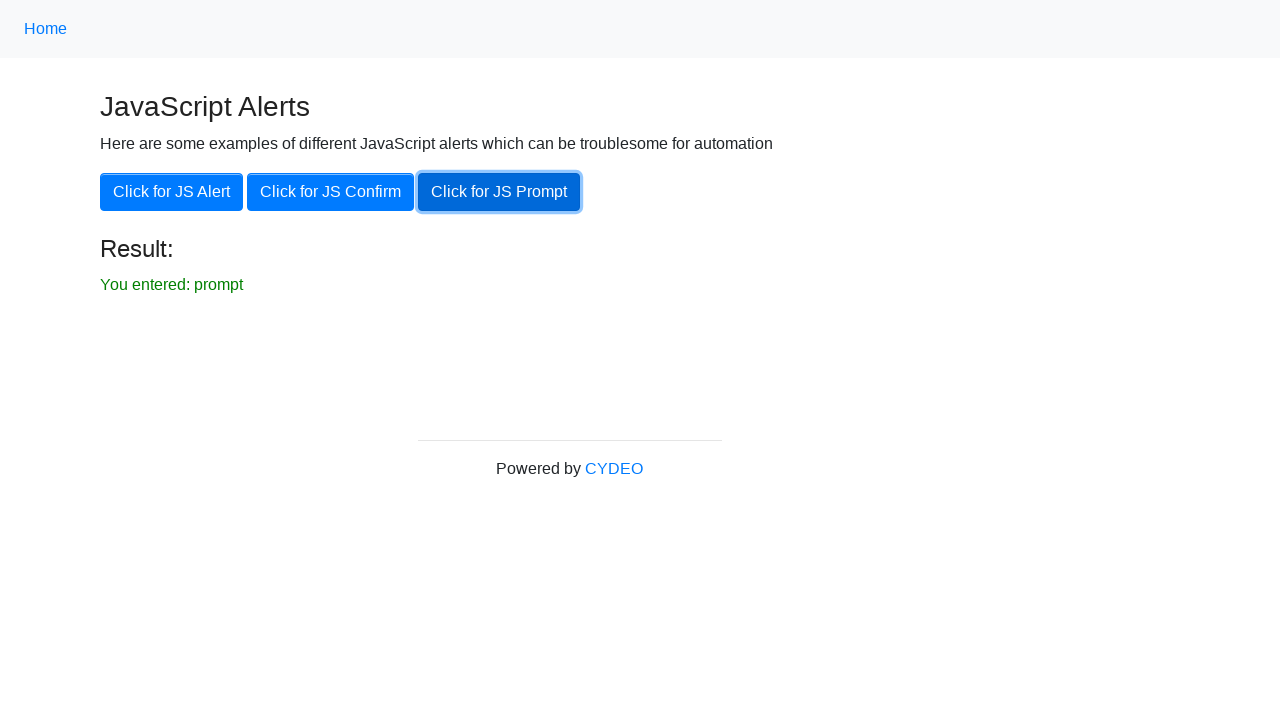

Retrieved result text content
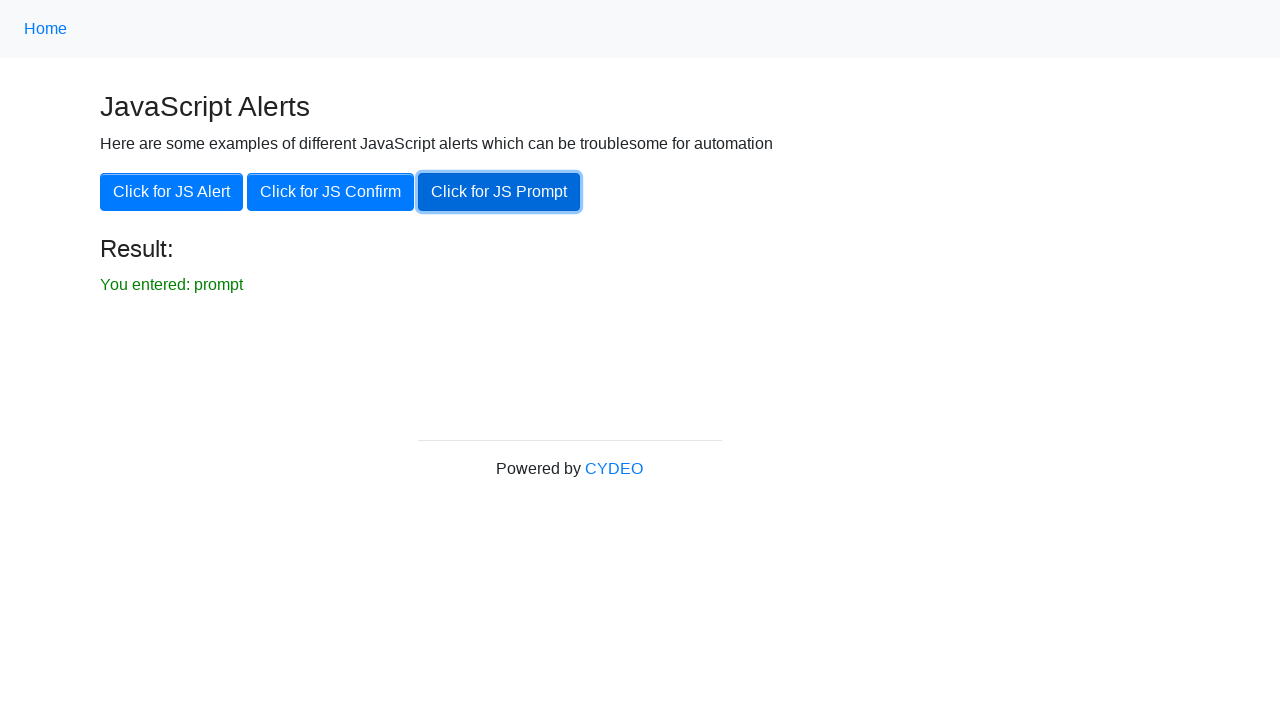

Verified result message displays 'You entered: prompt' correctly
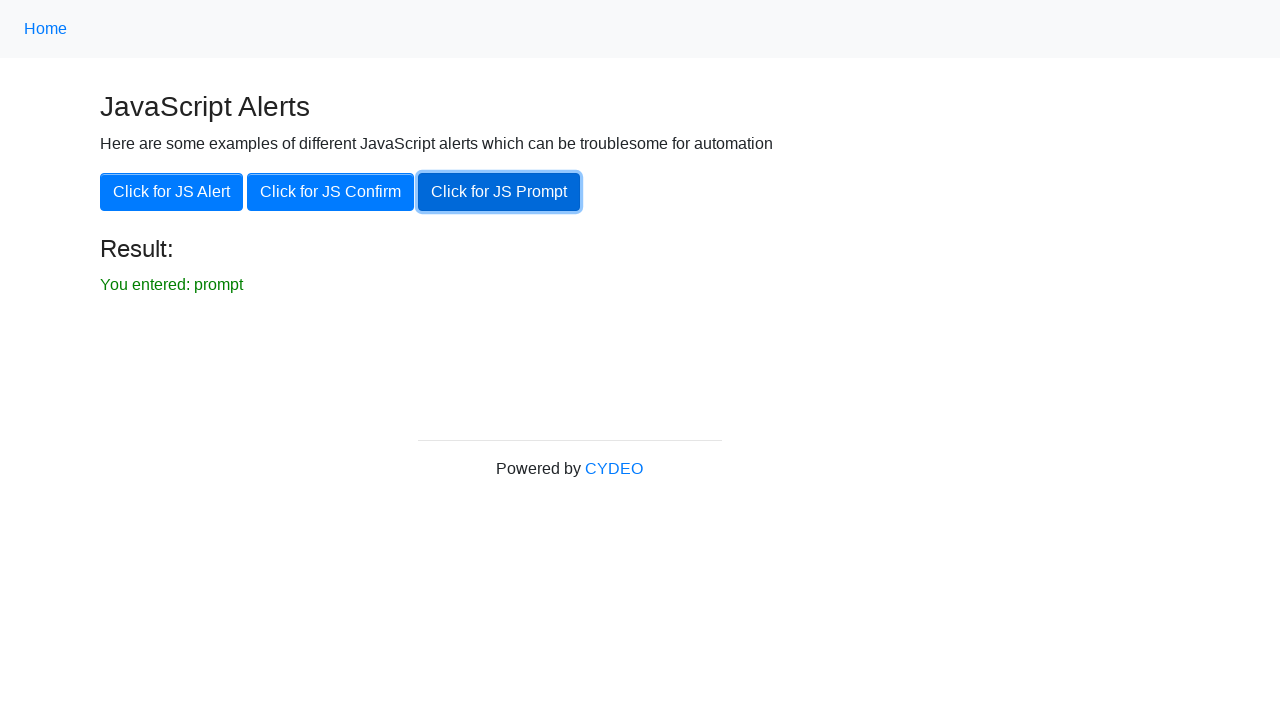

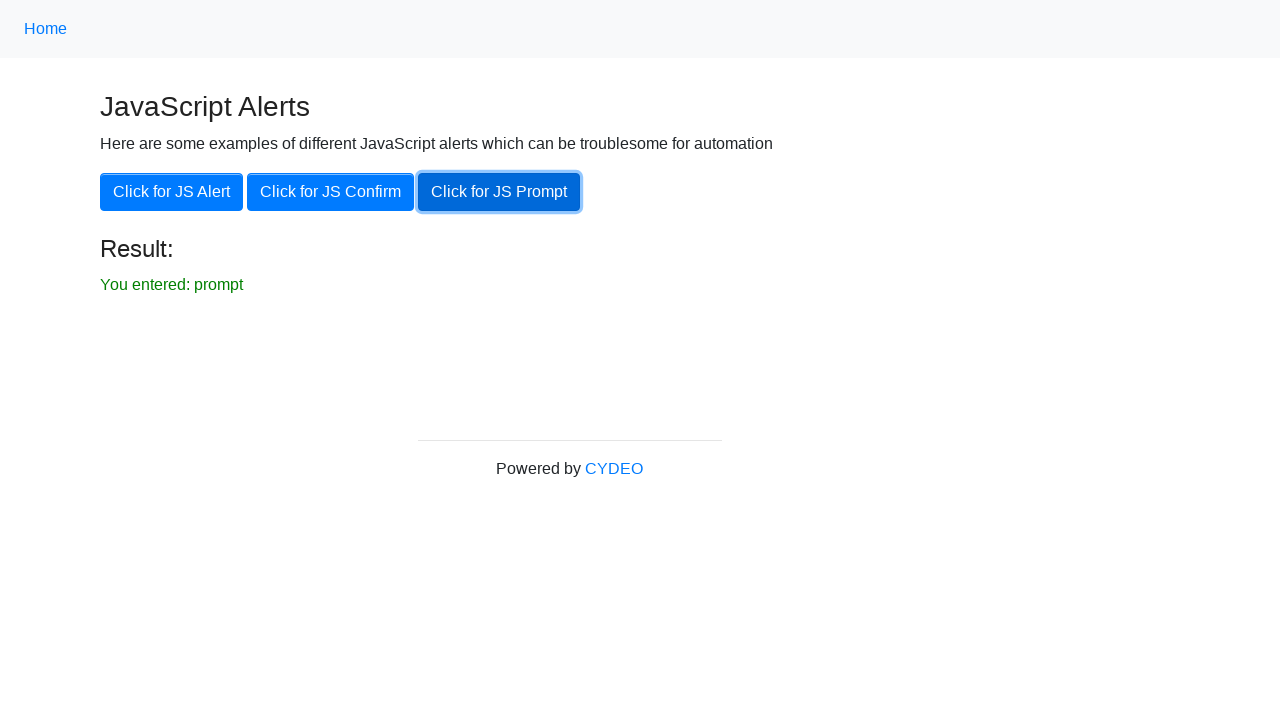